Tests AJAX loading functionality by clicking on the 2015 year link and waiting for the movie data table to load dynamically

Starting URL: https://www.scrapethissite.com/page/ajax-javascript/

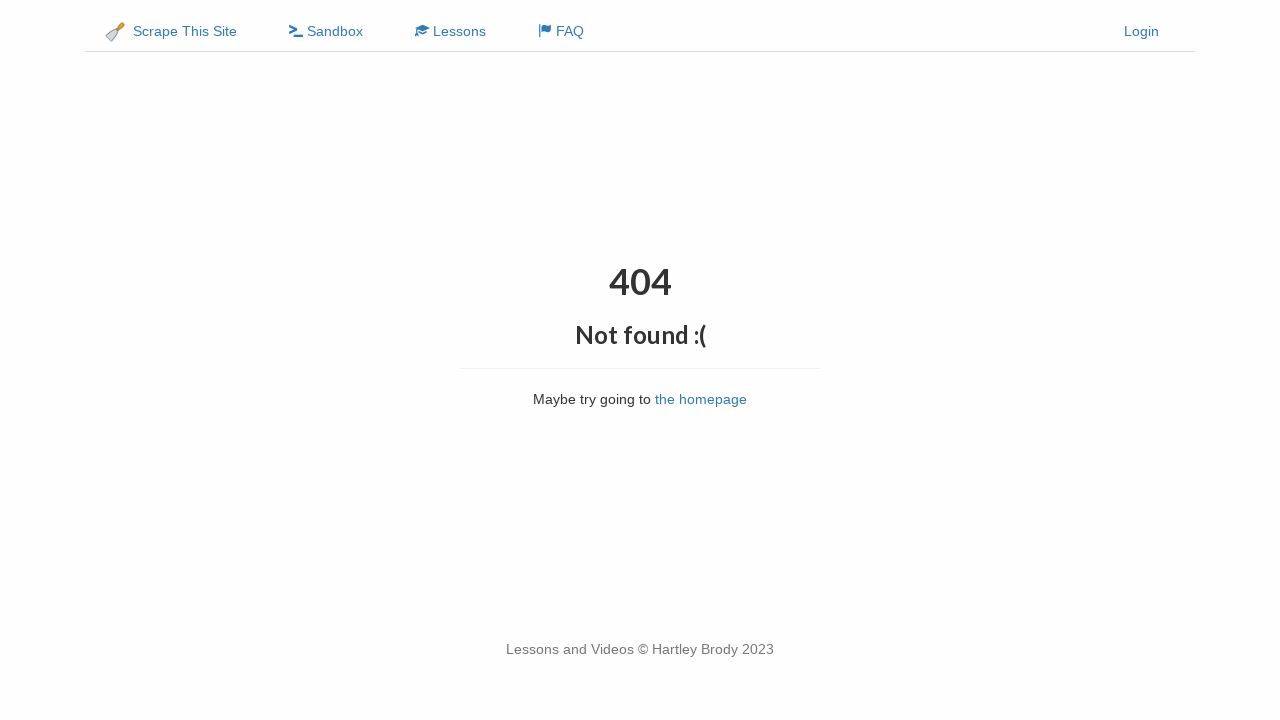

Filled employee number field with 6 digits (123456) to trigger validation error
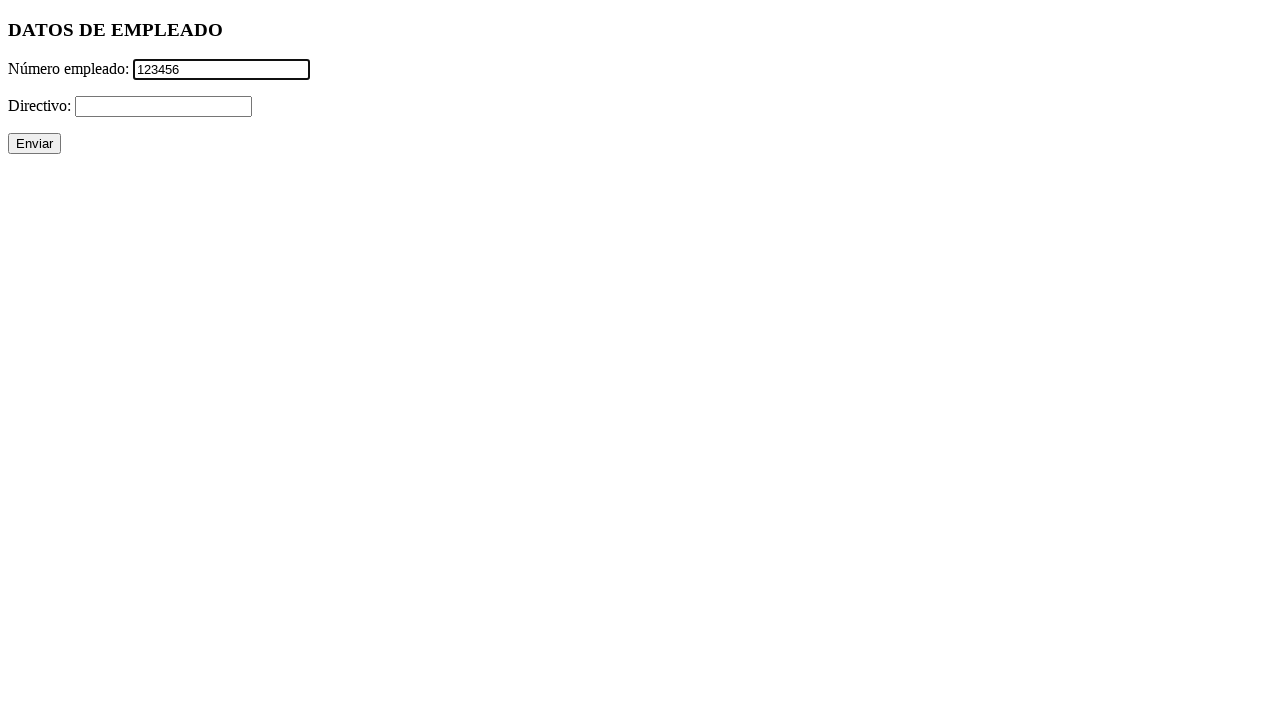

Filled directivo field with '+' value
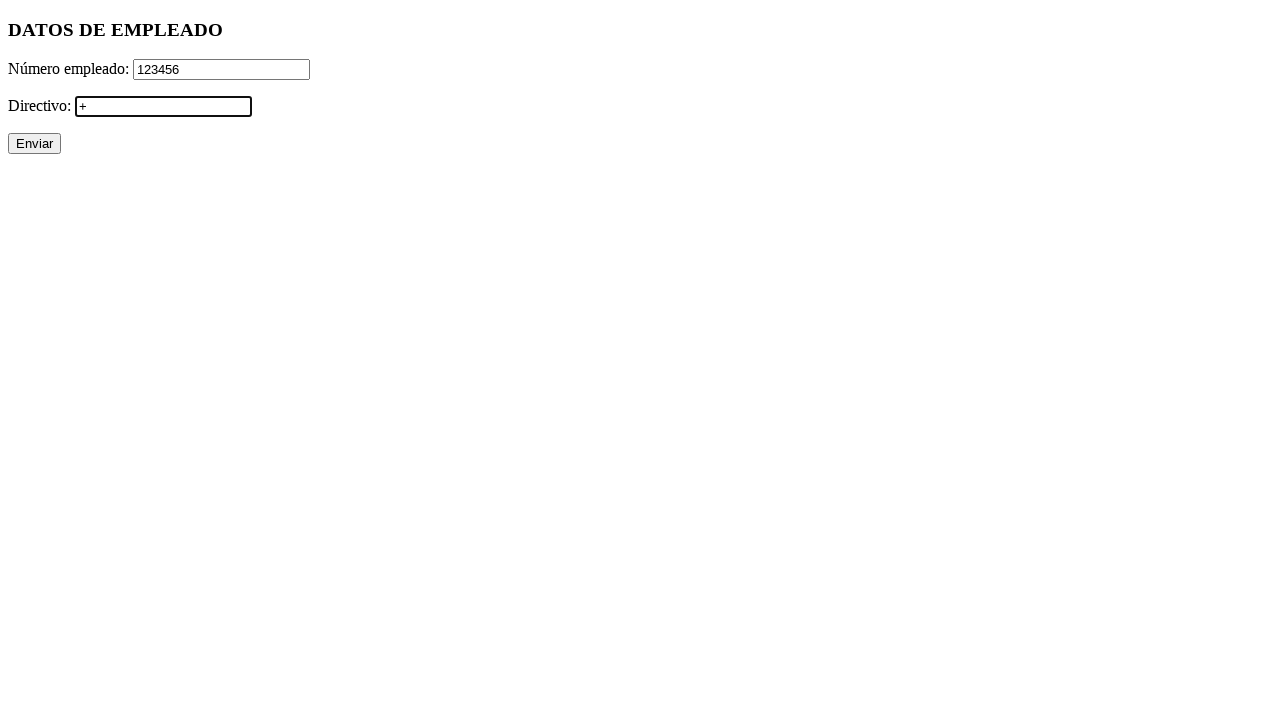

Clicked submit button to validate form
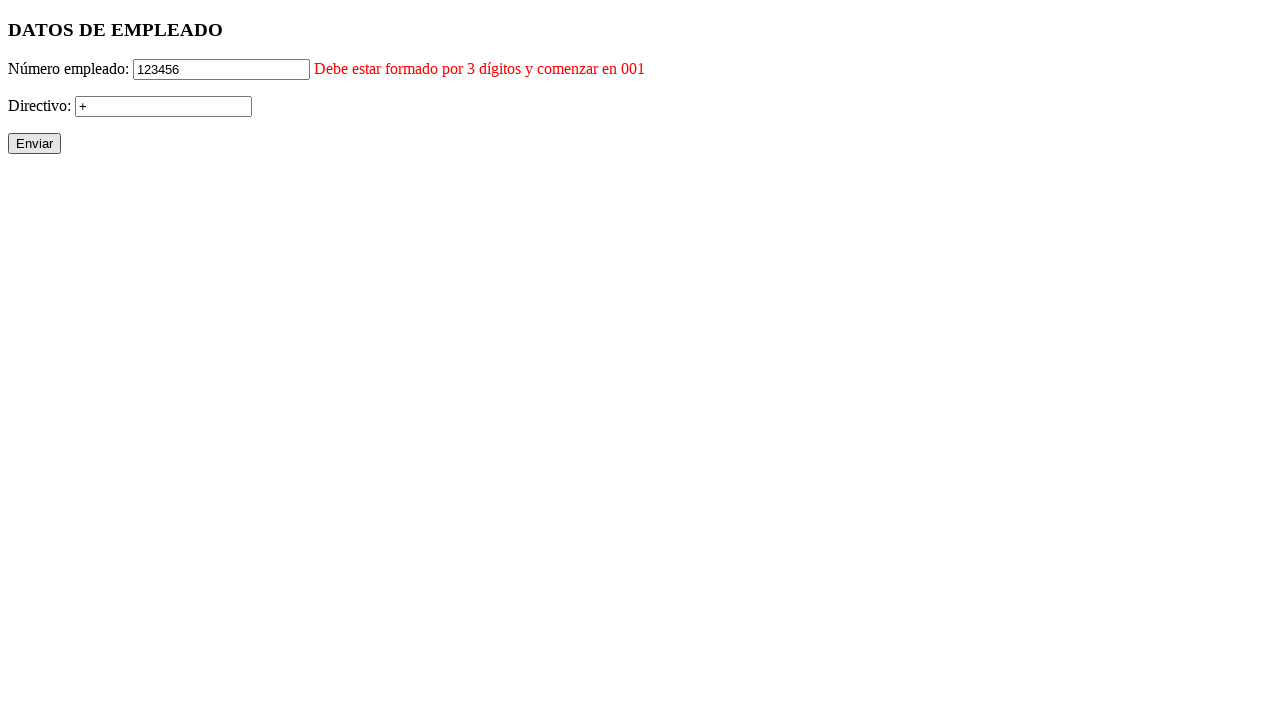

Employee number error message displayed after form submission
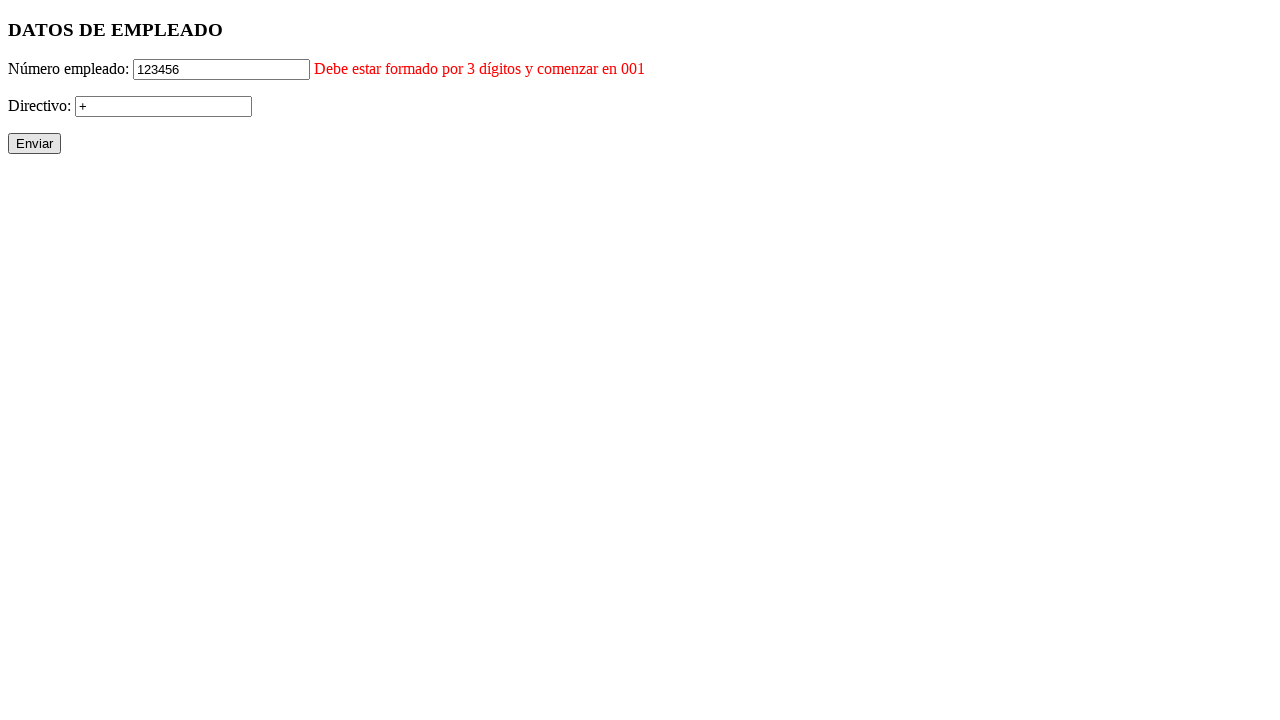

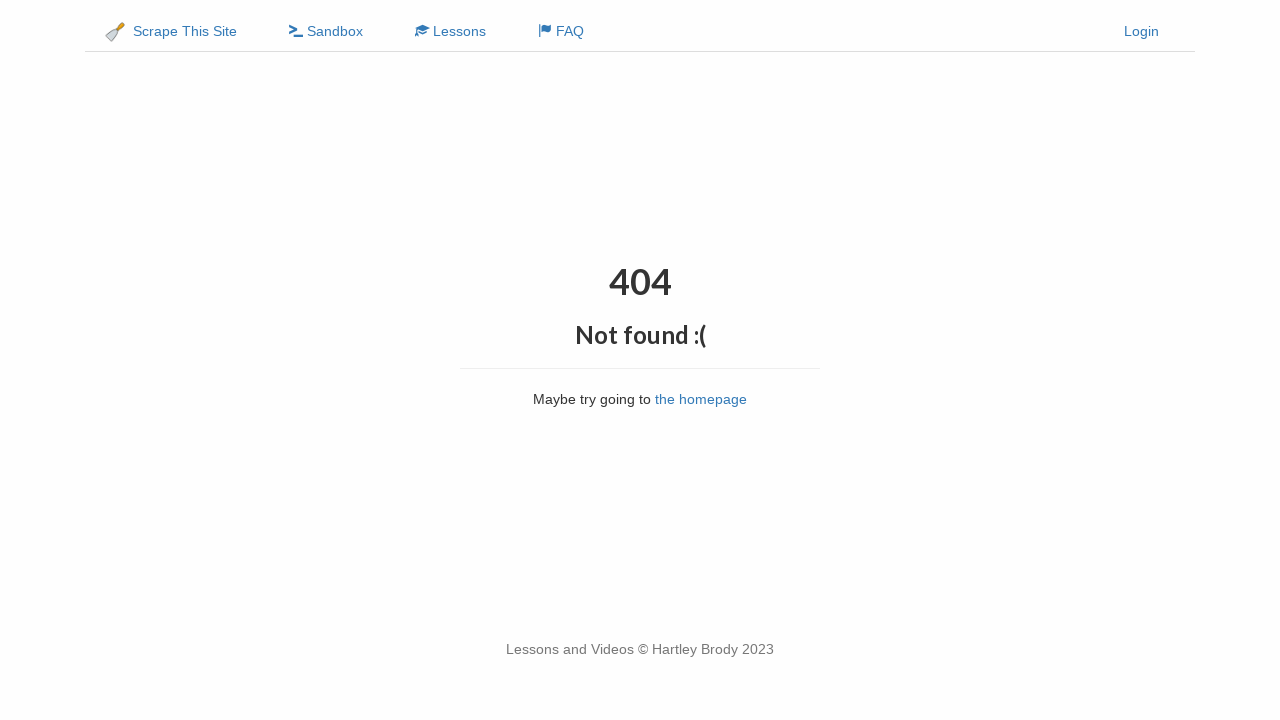